Tests simple alert functionality by clicking a button to trigger an alert and accepting it

Starting URL: https://training-support.net/webelements/alerts

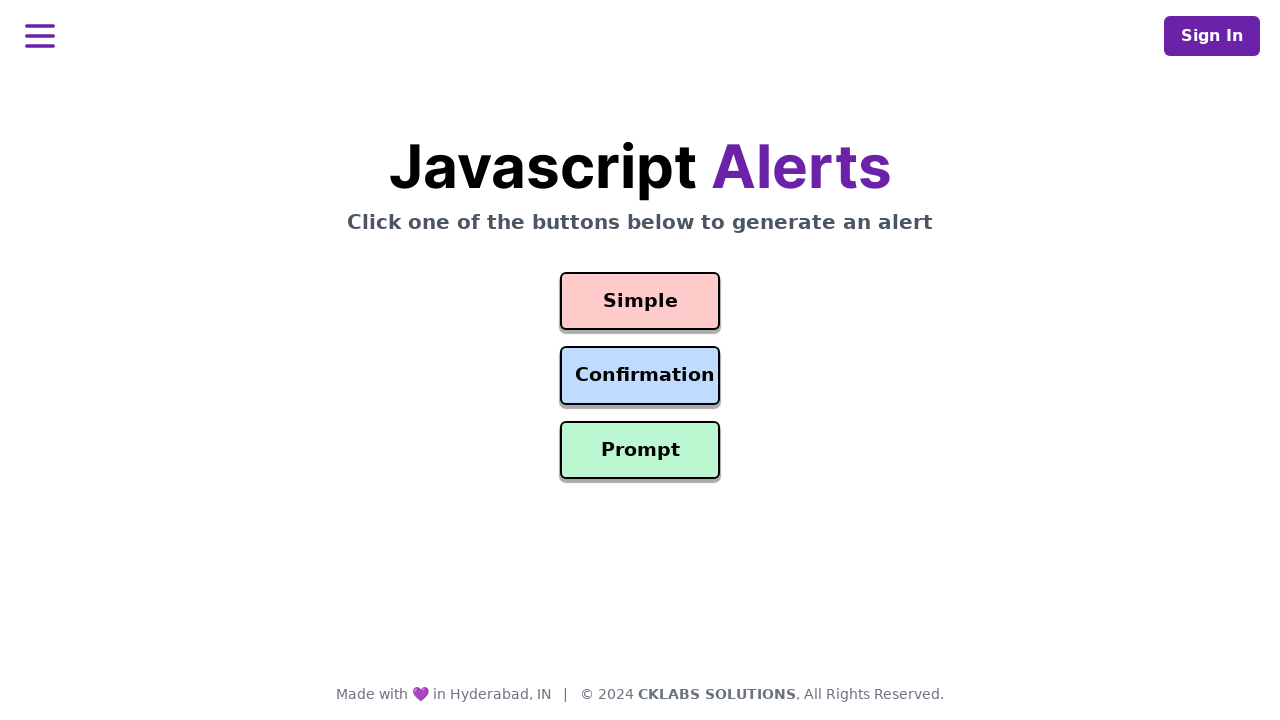

Clicked button to trigger simple alert at (640, 301) on #simple
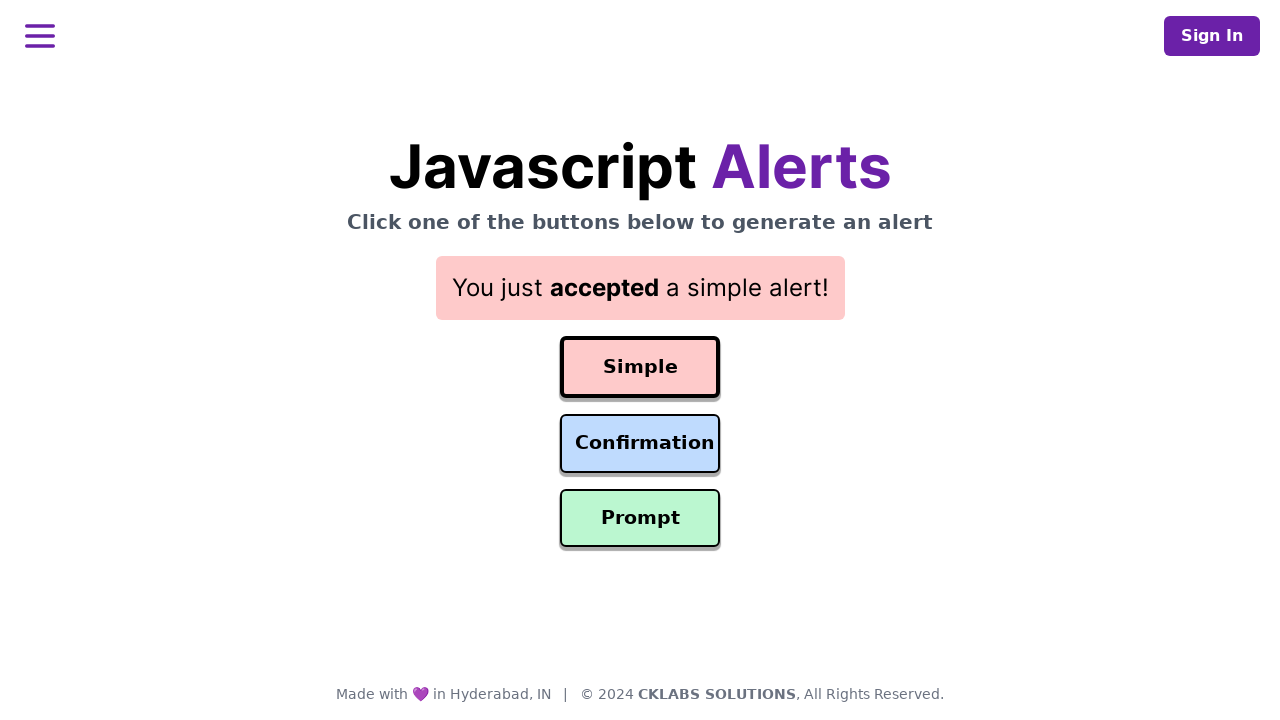

Set up dialog handler to accept alerts
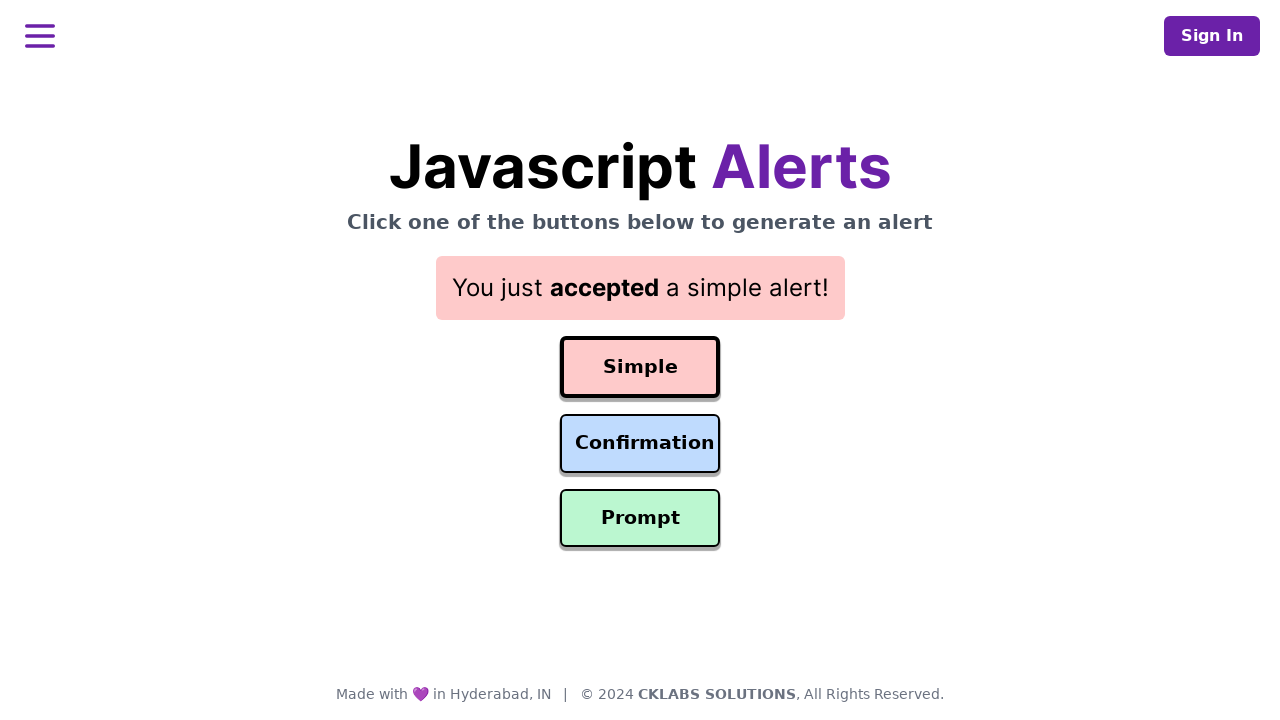

Waited for alert to be handled
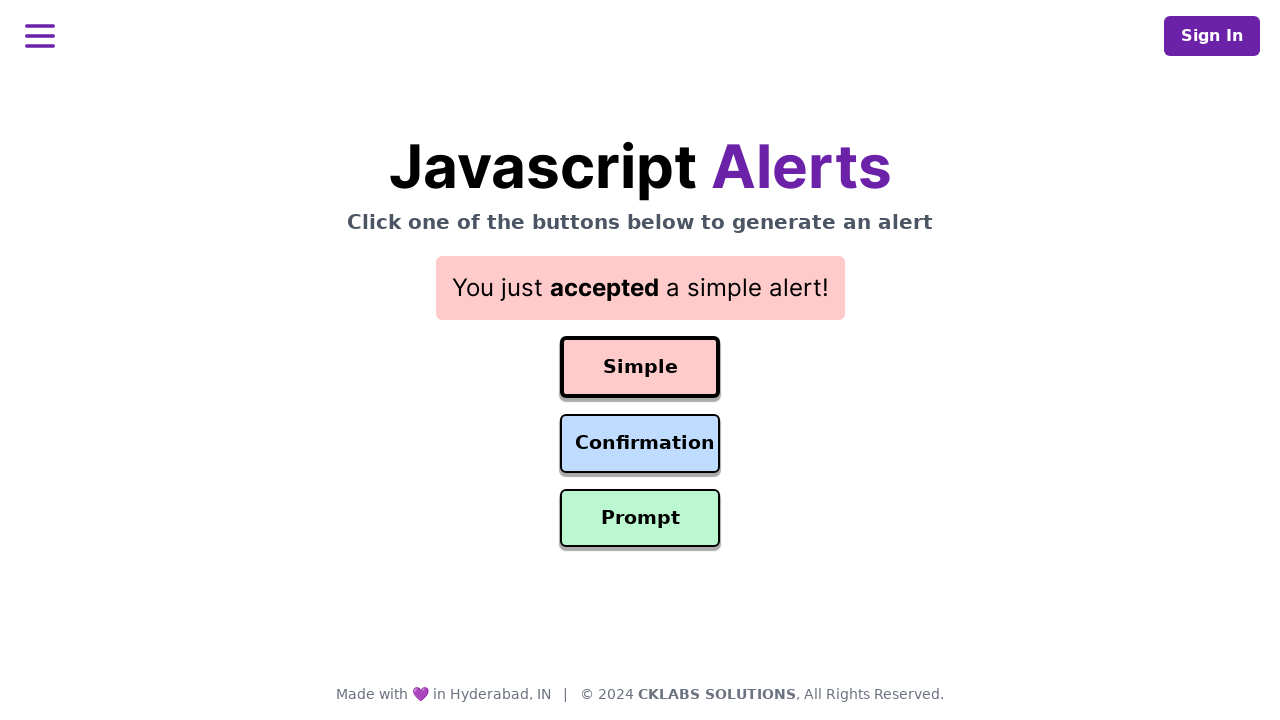

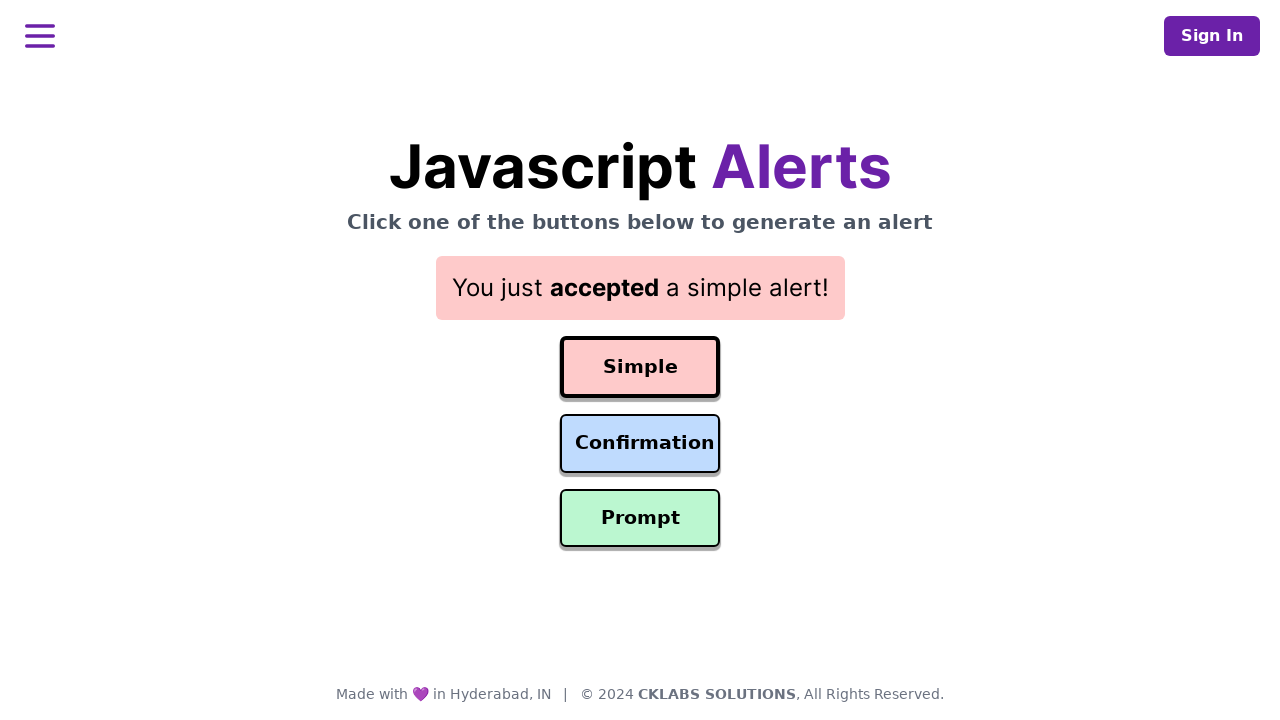